Tests a simple form demo by entering a message in the input field, clicking the show button, and verifying the message is displayed correctly

Starting URL: https://www.lambdatest.com/selenium-playground/simple-form-demo

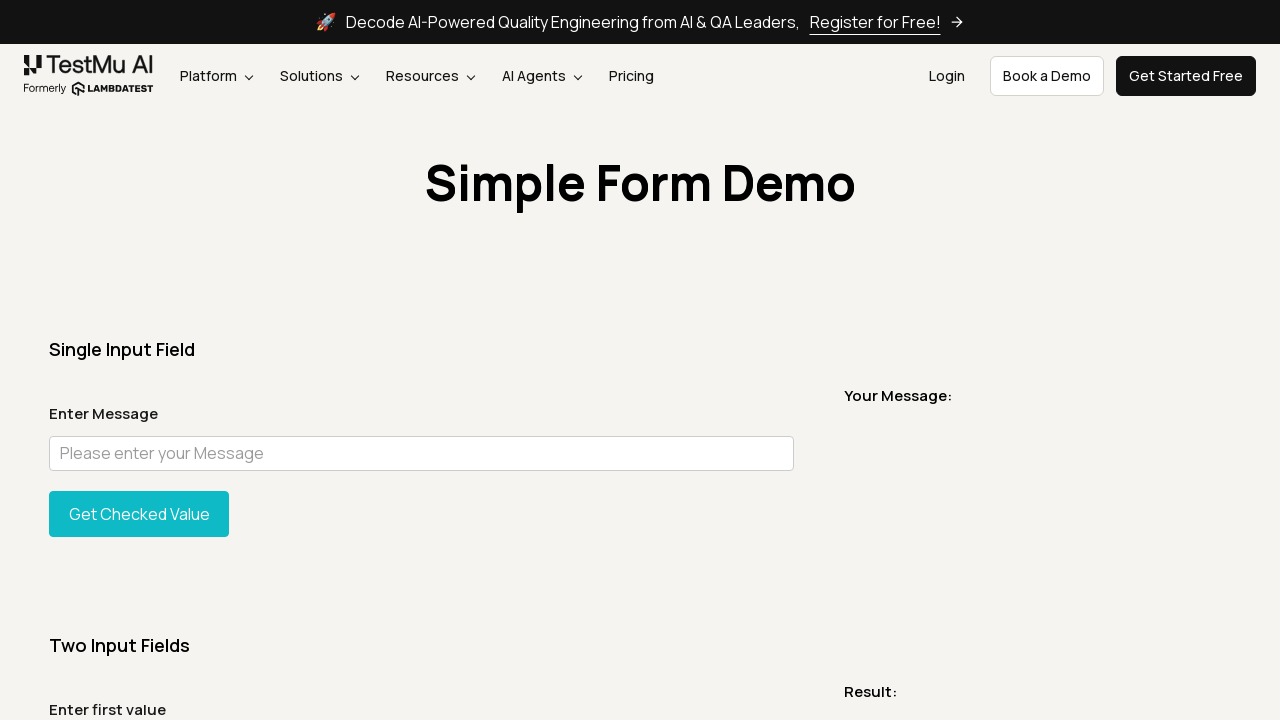

Entered message 'Pytest Is A Test Framework' in the input field on input#user-message
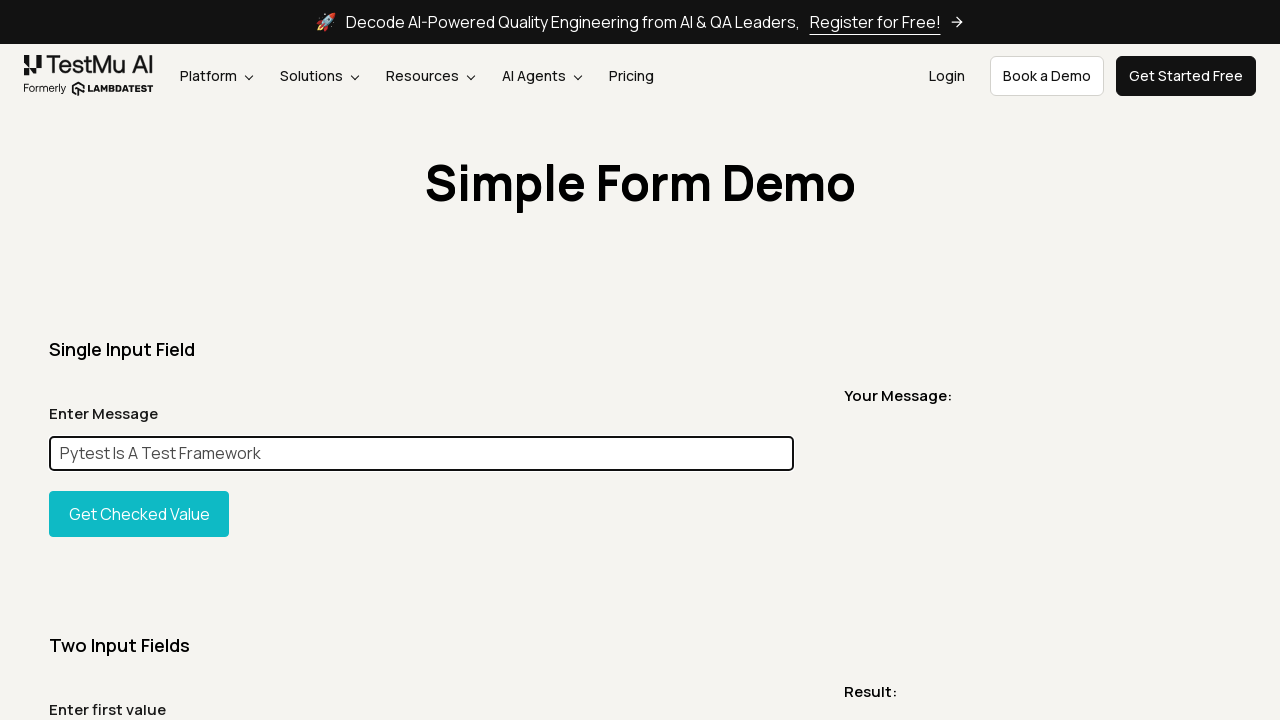

Clicked the Show Message button at (139, 514) on #showInput
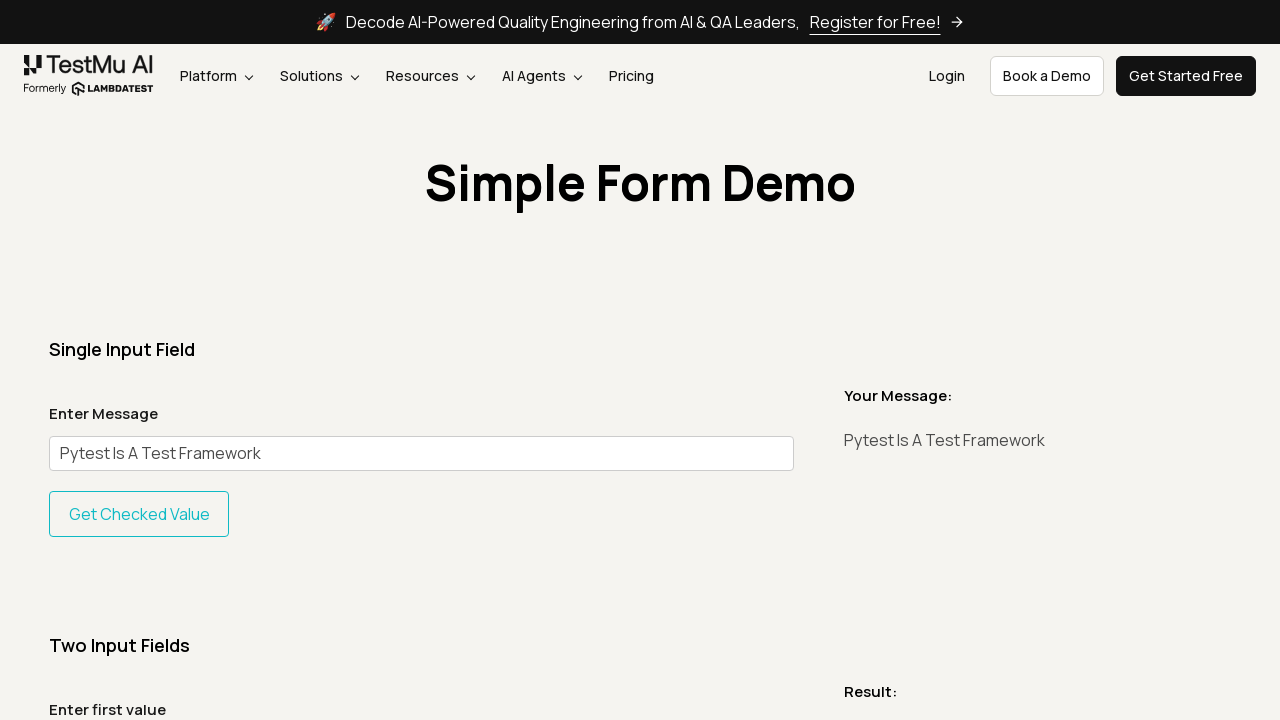

Message displayed correctly on the page
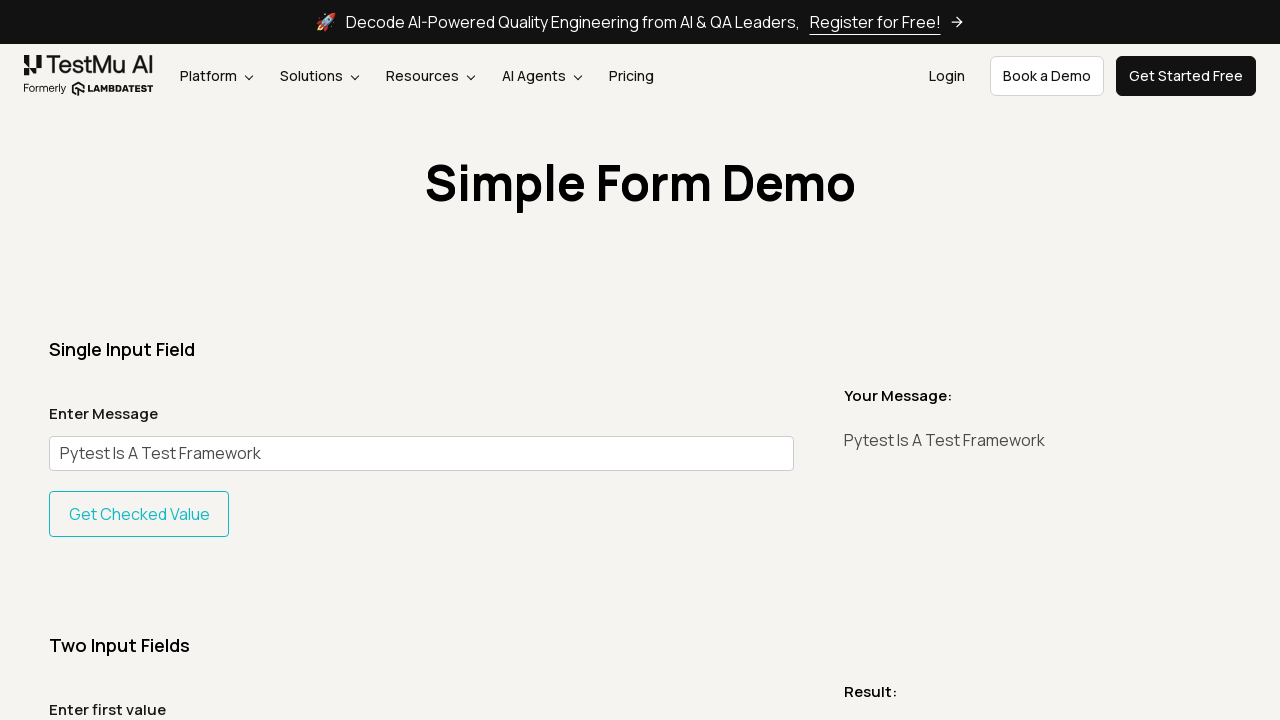

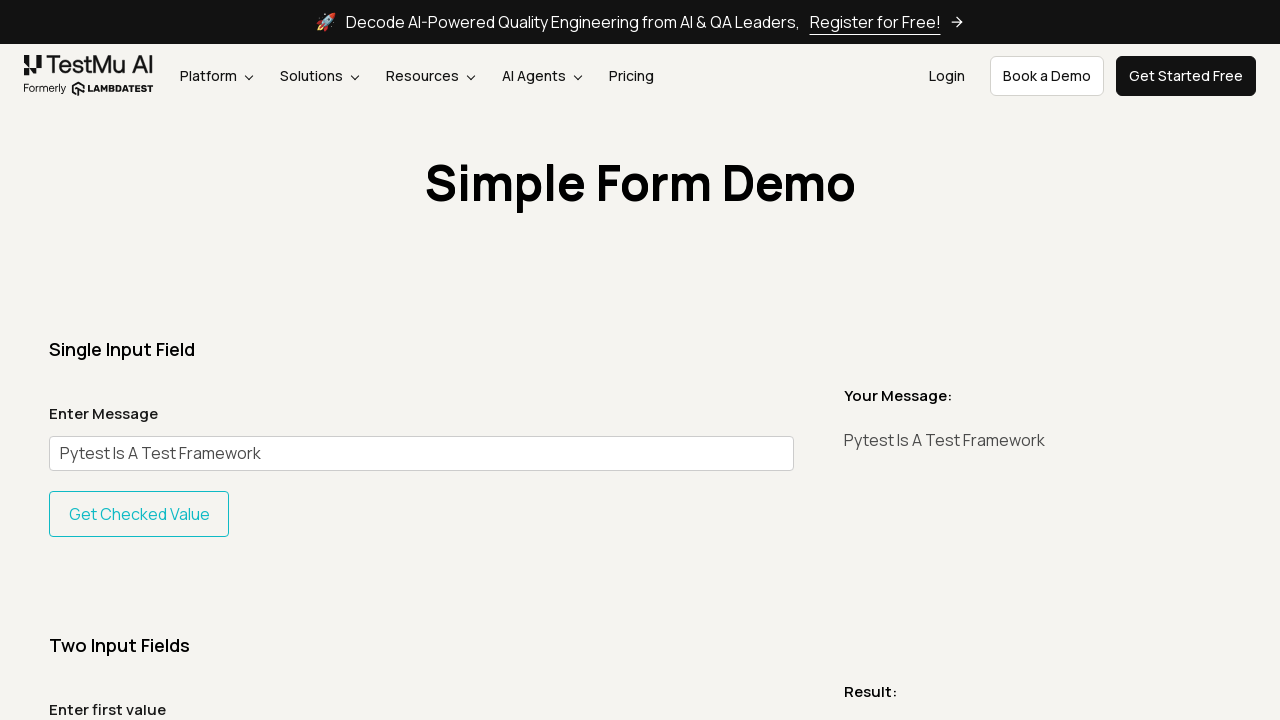